Tests a registration form by filling in first name, last name, and email fields, then submitting the form and verifying the success message is displayed.

Starting URL: http://suninjuly.github.io/registration1.html

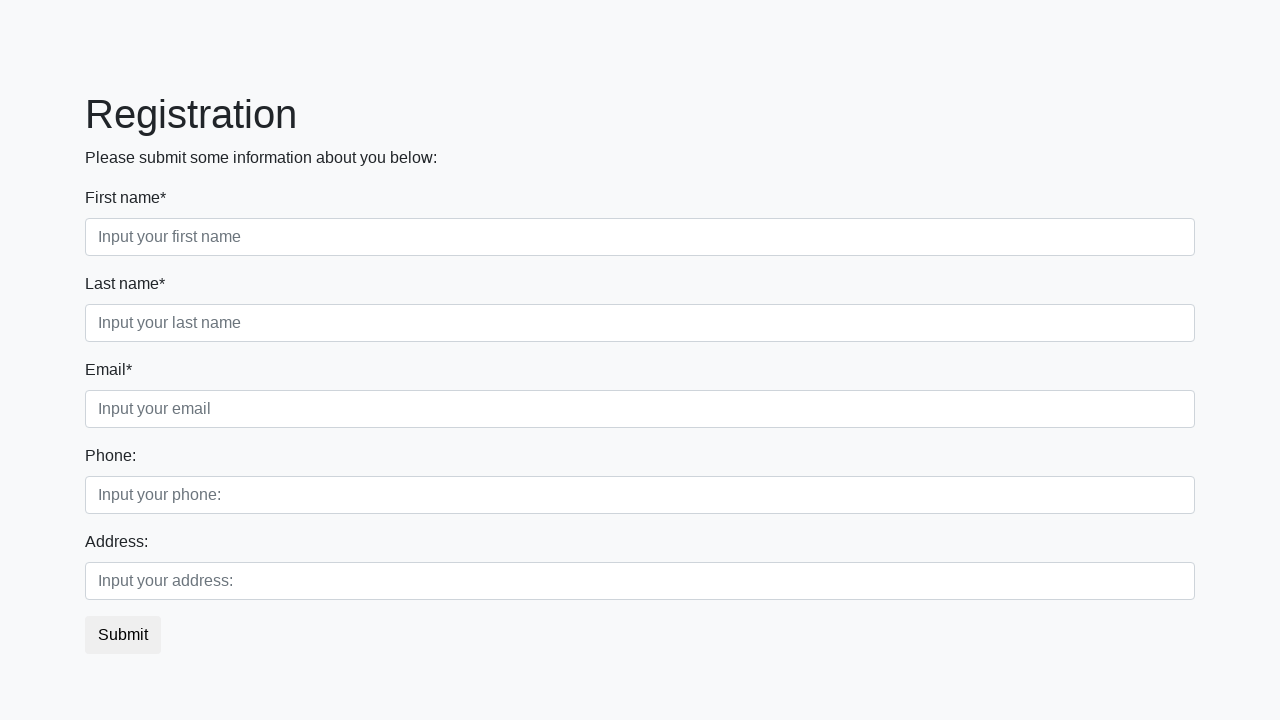

Filled first name field with 'Ivan' on .form-control.first
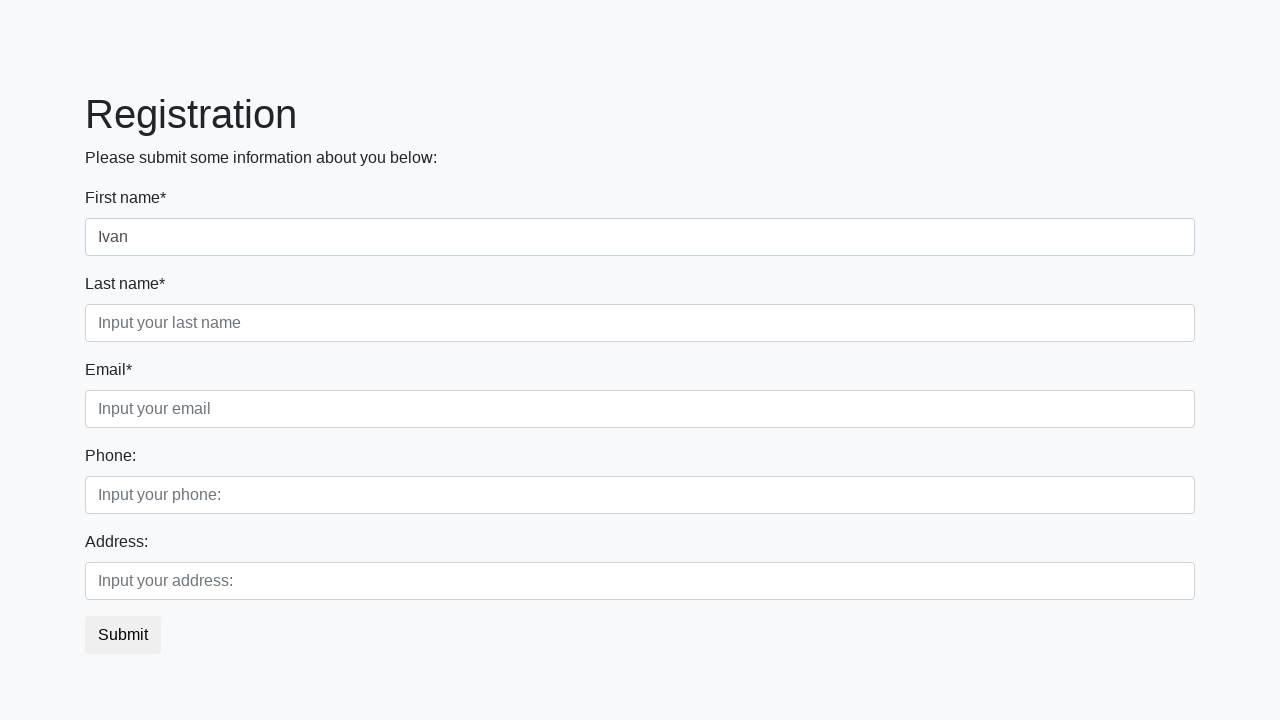

Filled last name field with 'Ivanov' on .form-control.second
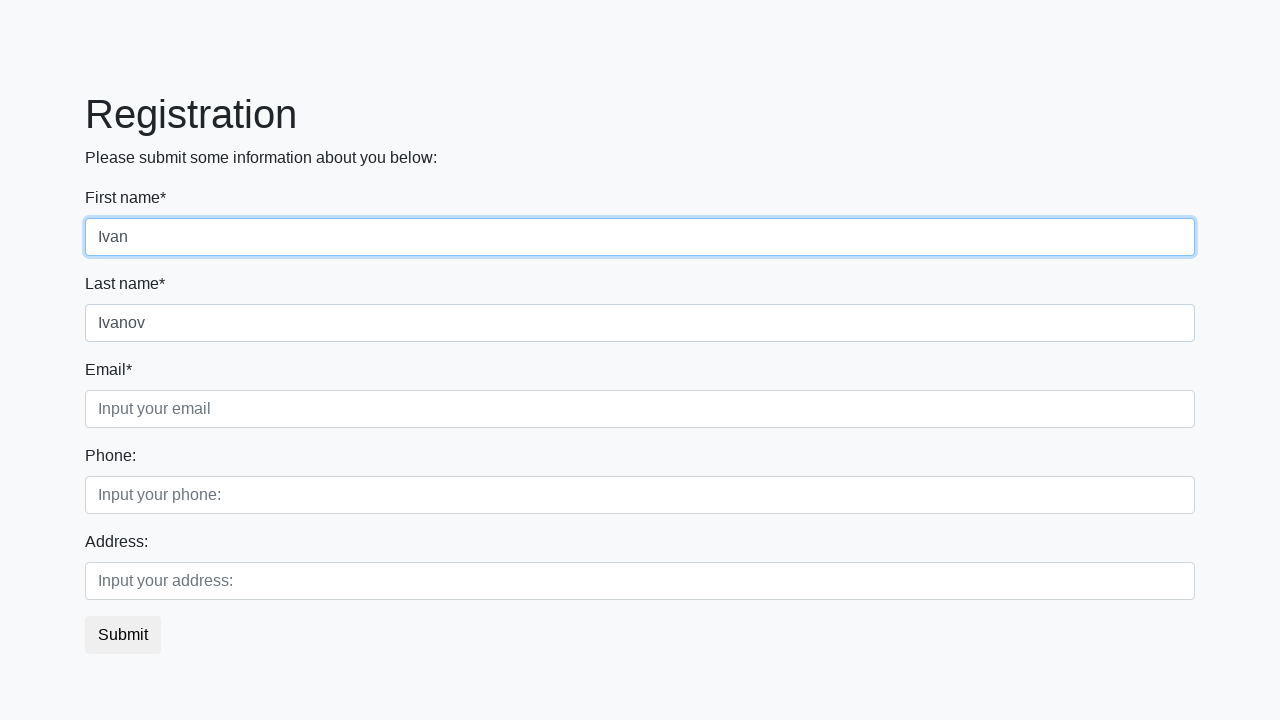

Filled email field with 'ivanov@gmail.com' on .form-control.third
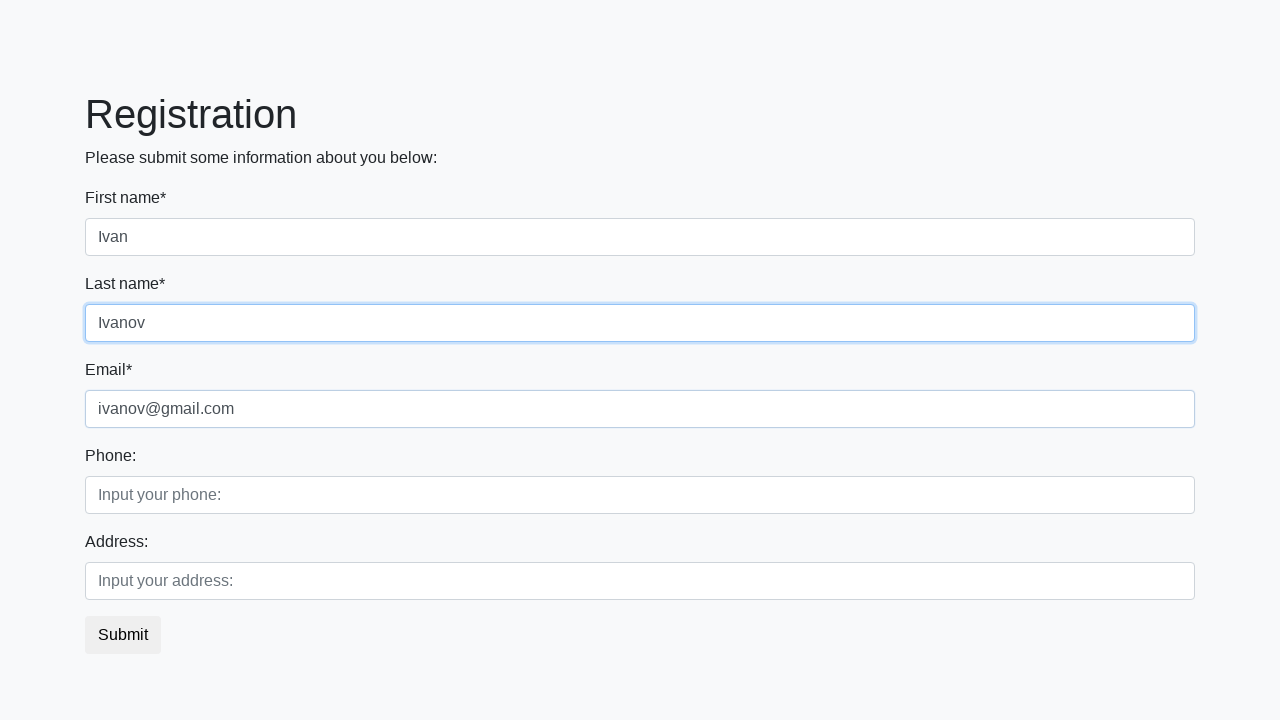

Clicked submit button to register at (123, 635) on button.btn
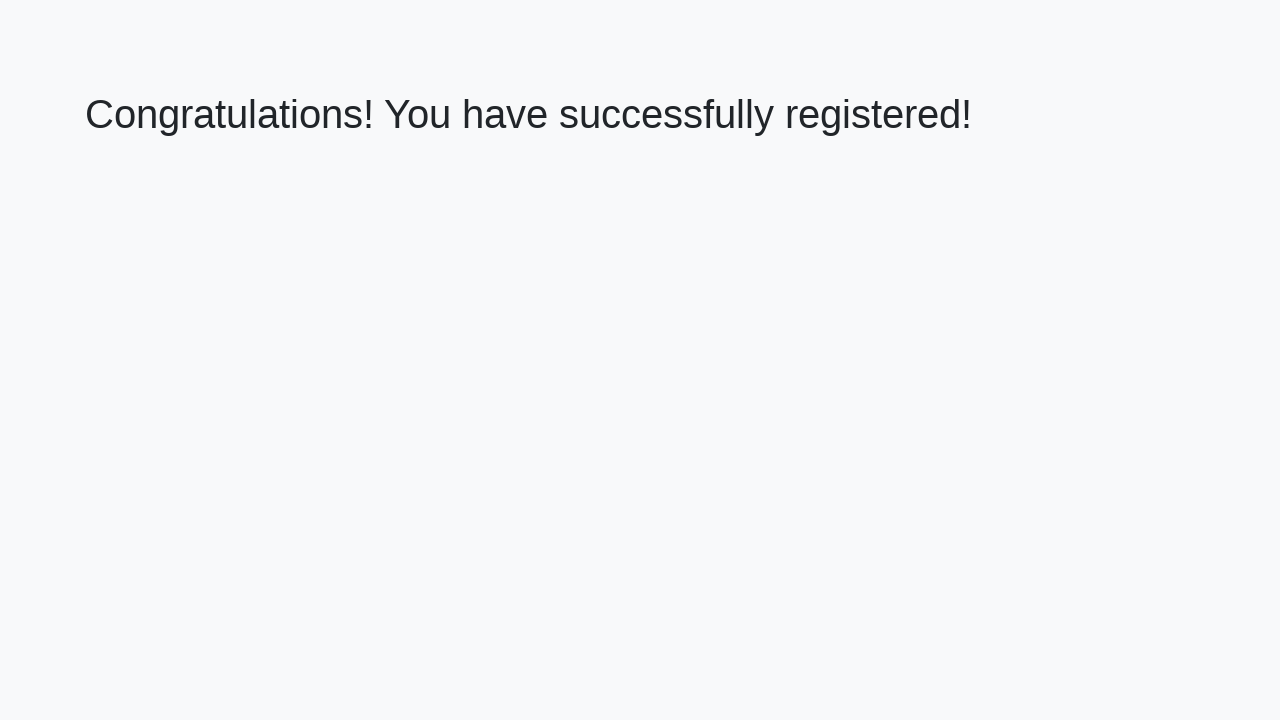

Success message element loaded
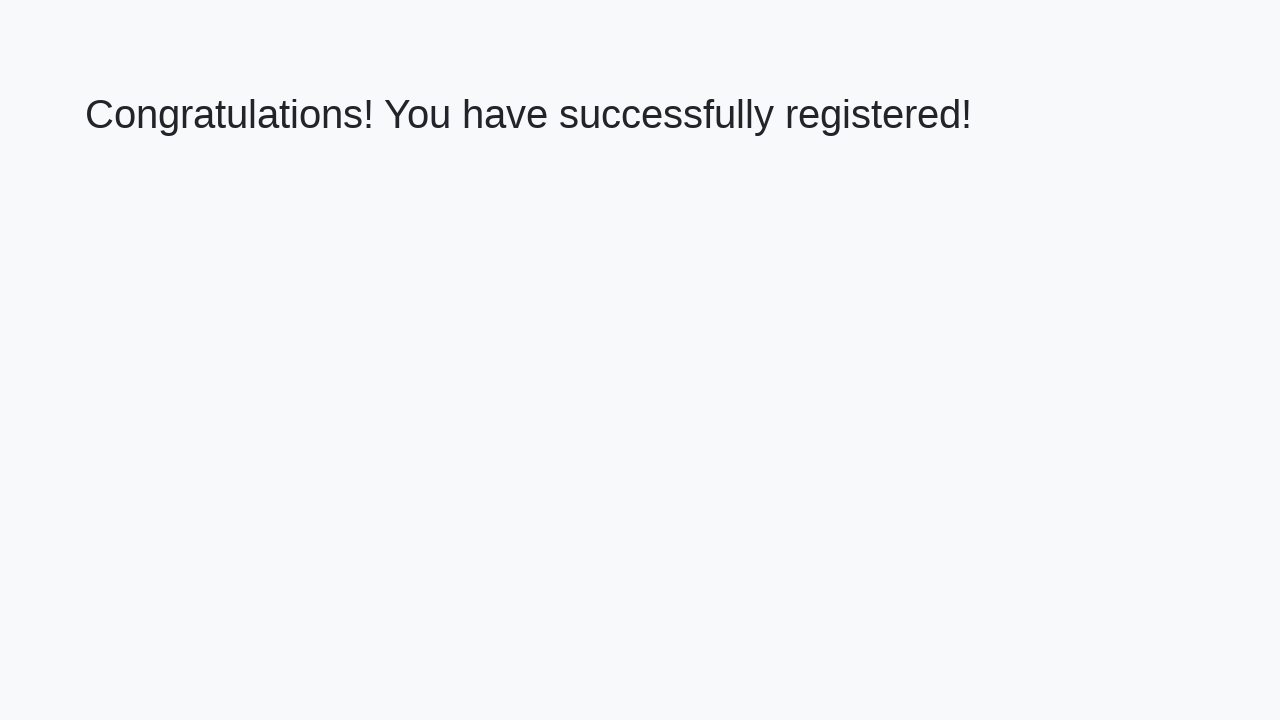

Retrieved success message text
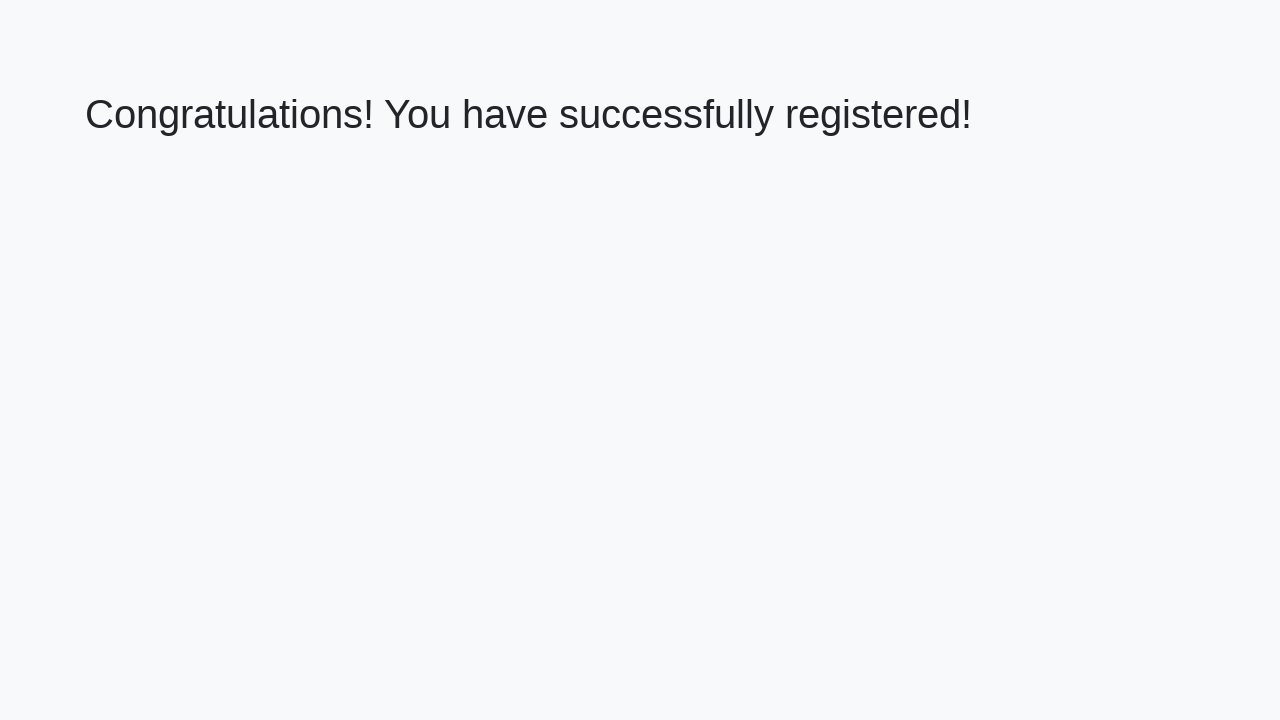

Verified success message is correct
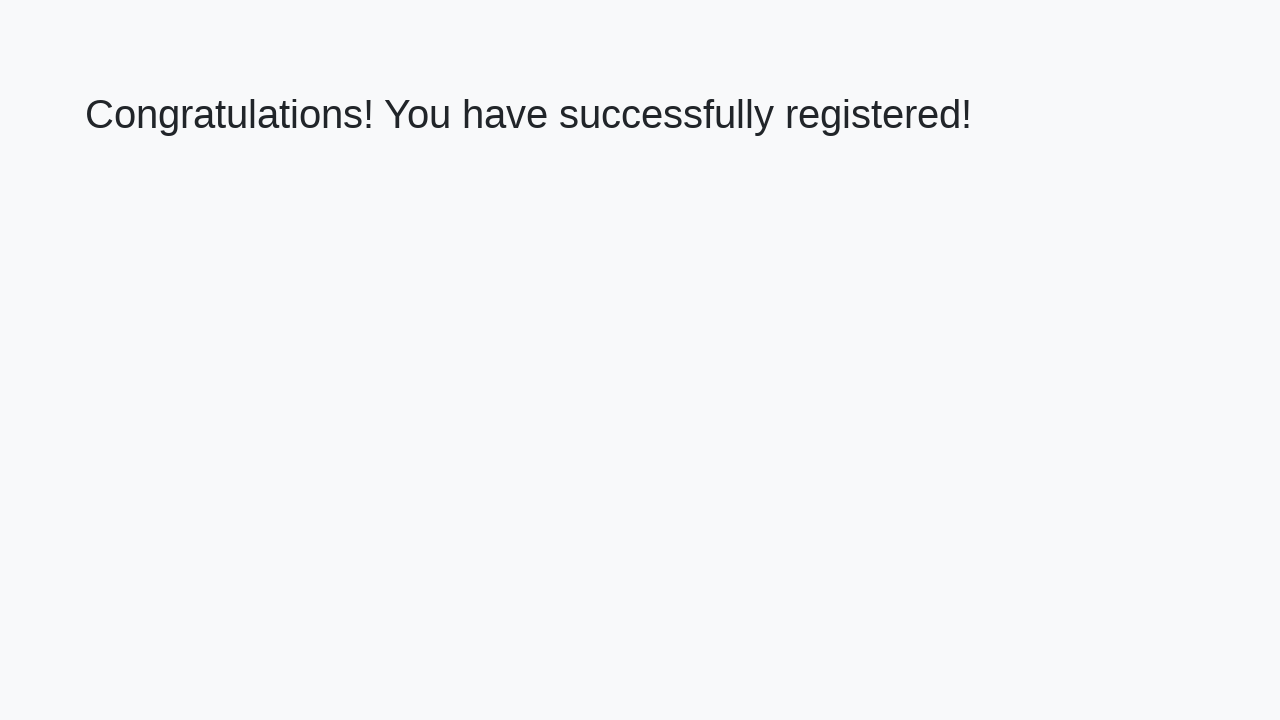

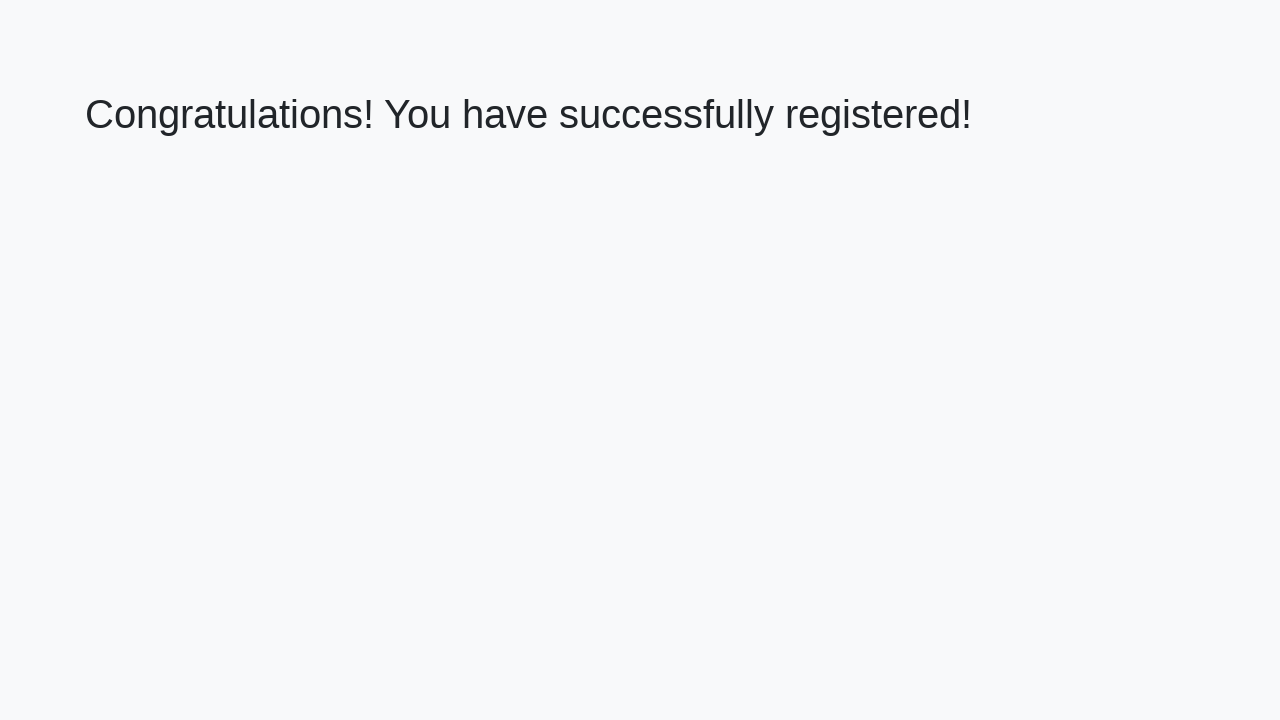